Tests checkbox functionality by clicking on three different checkboxes using different selector strategies (id, CSS selector, and XPath)

Starting URL: https://formy-project.herokuapp.com/checkbox

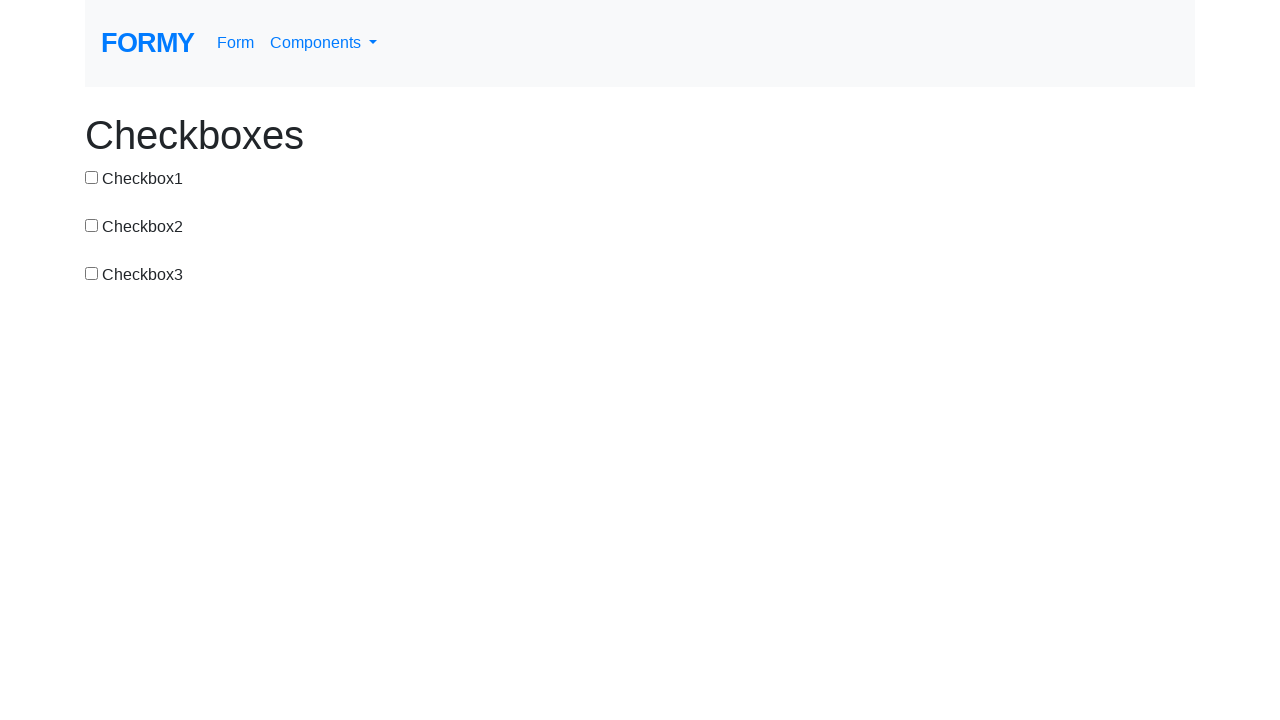

Clicked first checkbox using id selector at (92, 177) on #checkbox-1
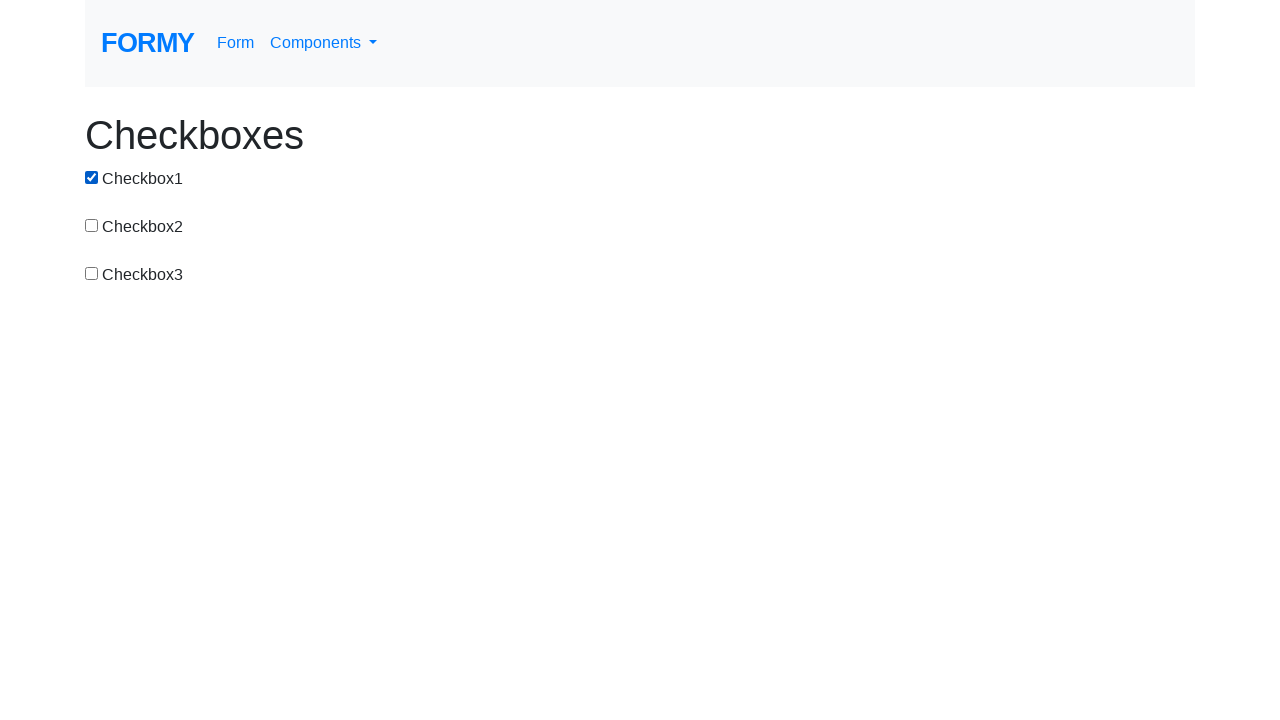

Clicked second checkbox using CSS selector at (92, 225) on #checkbox-2
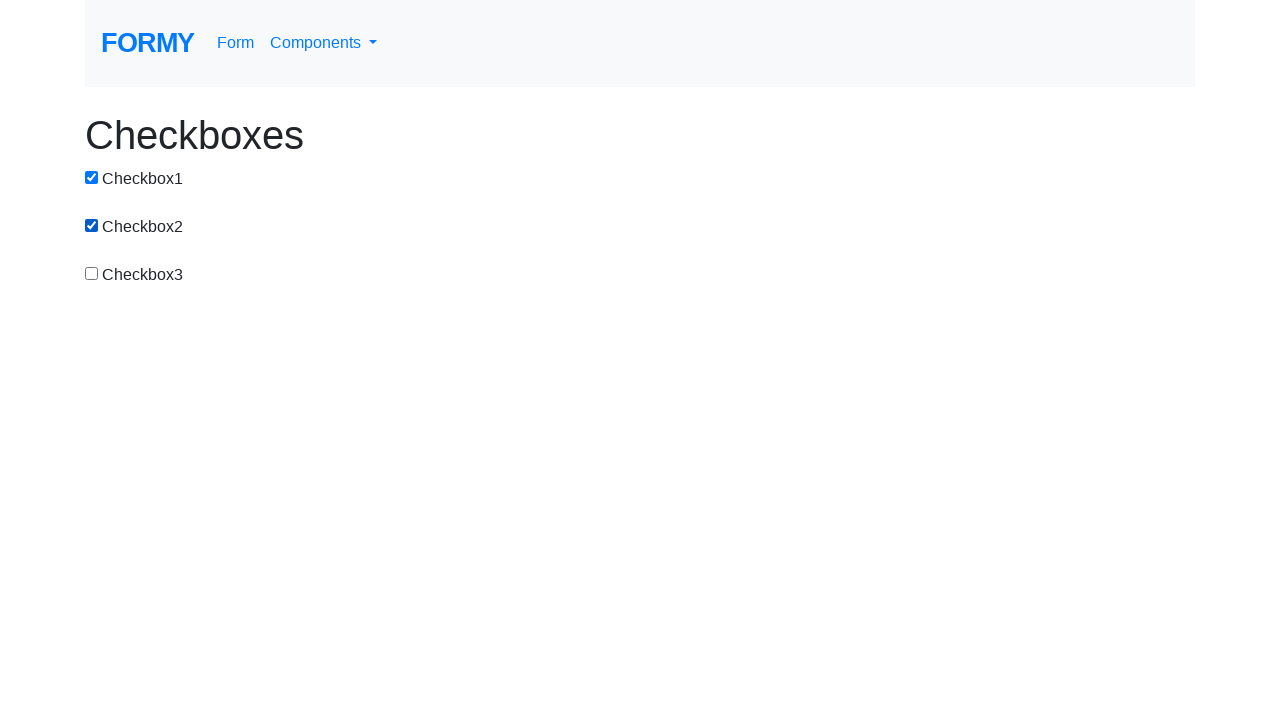

Clicked third checkbox using XPath selector at (92, 273) on #checkbox-3
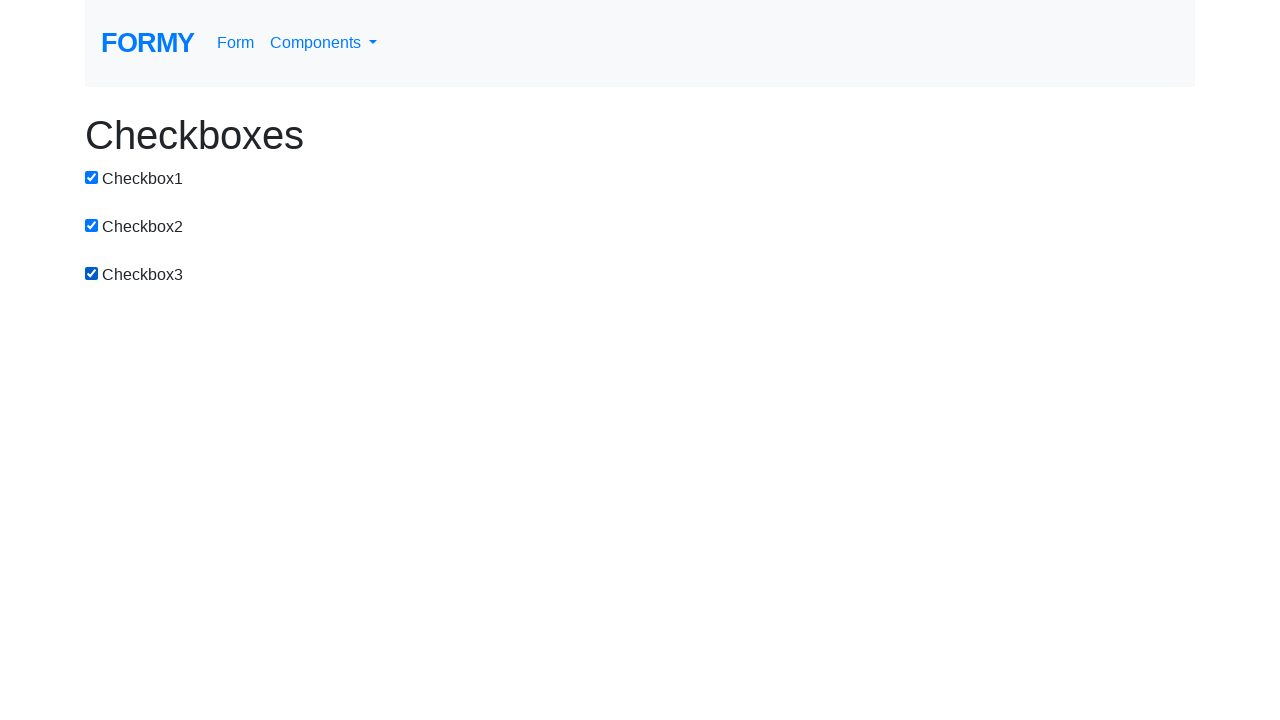

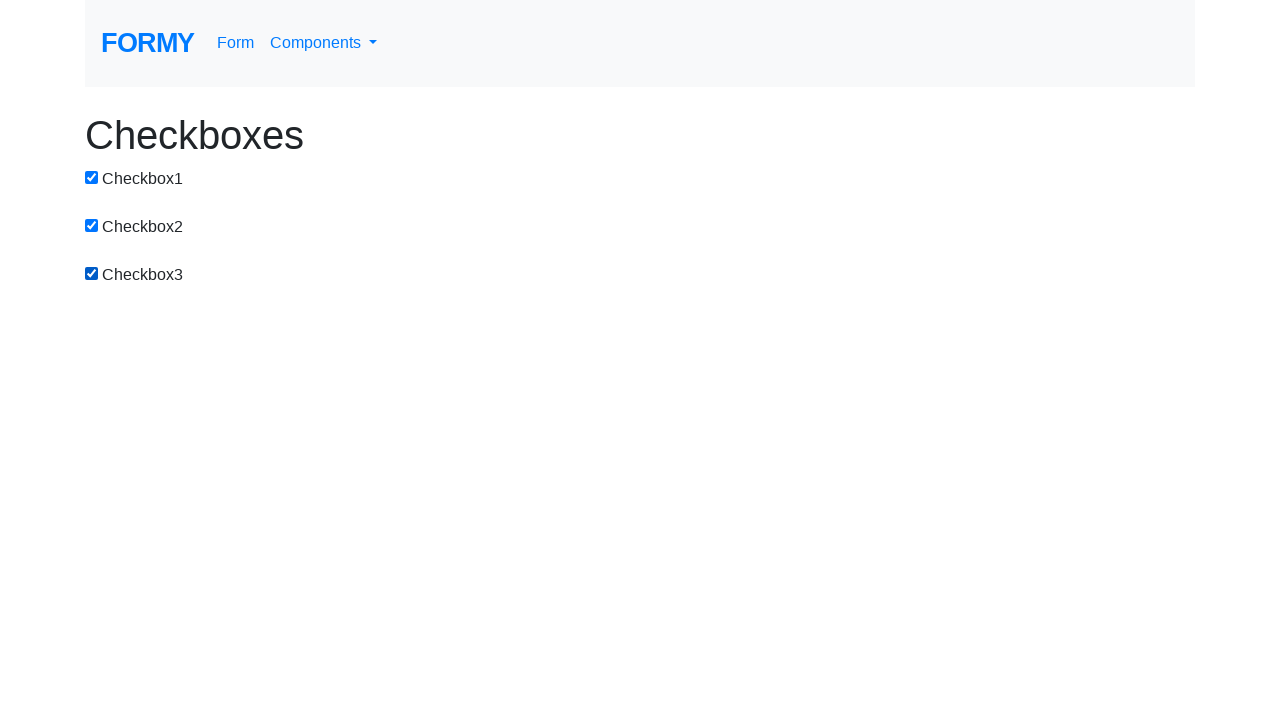